Tests double-click functionality on a button element and accepts the resulting alert dialog

Starting URL: https://www.techlearn.in/code/double-tap/

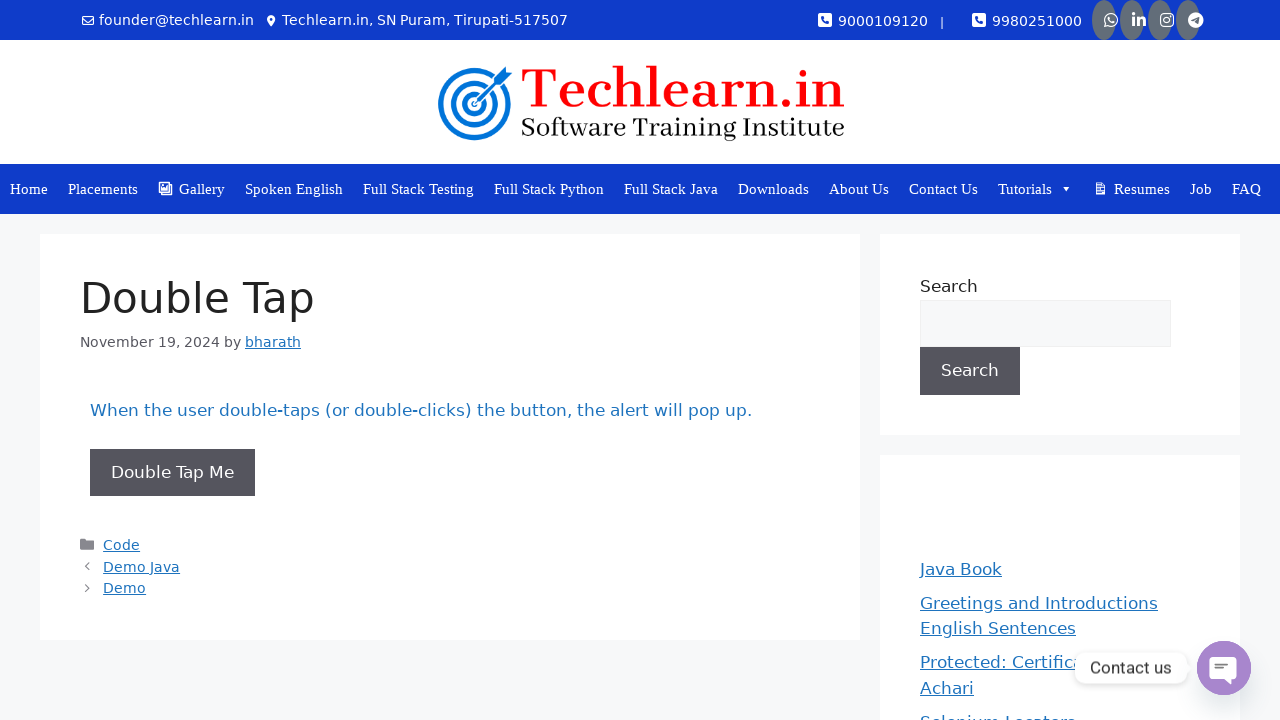

Double-clicked the button with ondblclick handler at (172, 472) on button[ondblclick='handleDoubleTap()']
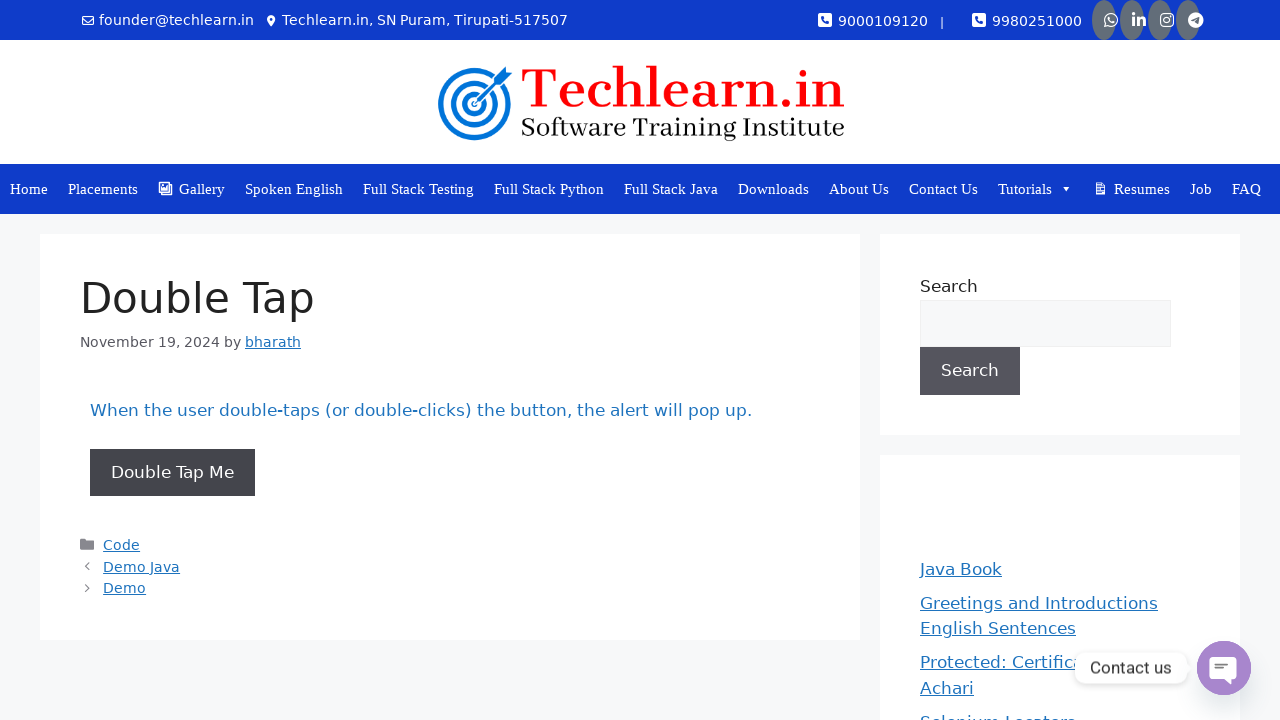

Set up dialog handler to accept alerts
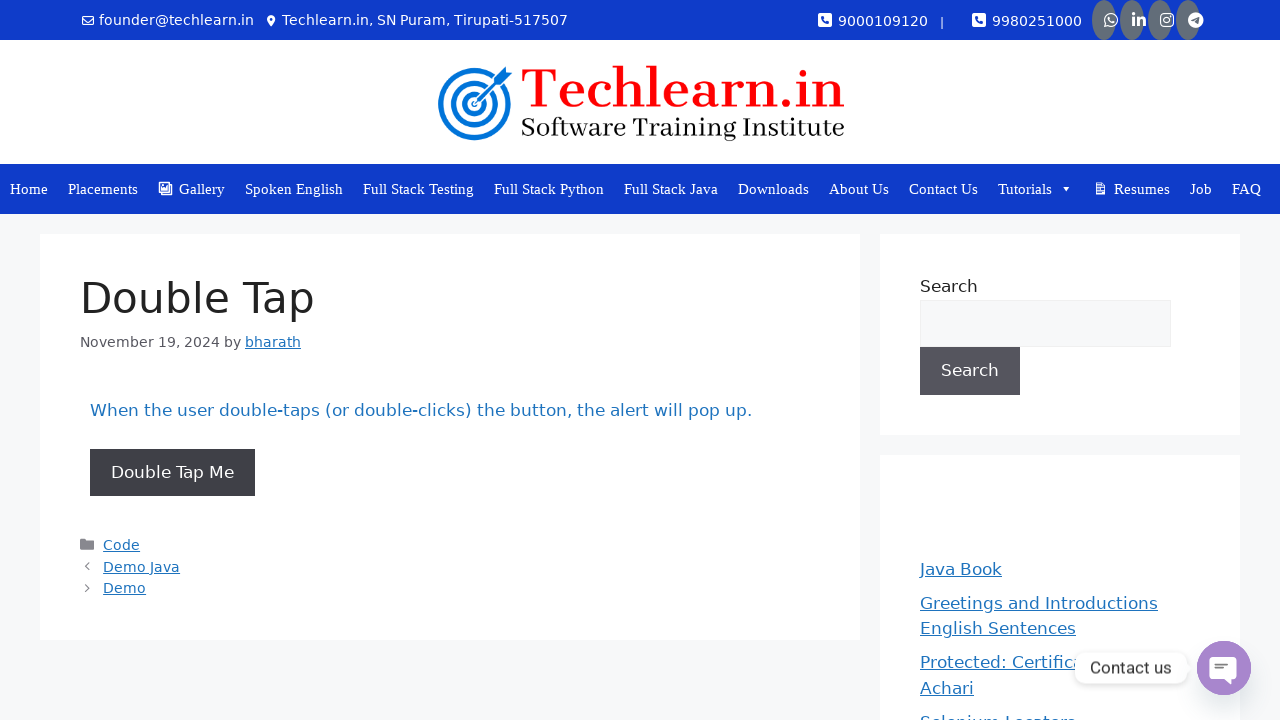

Waited 1 second for dialog to appear and be accepted
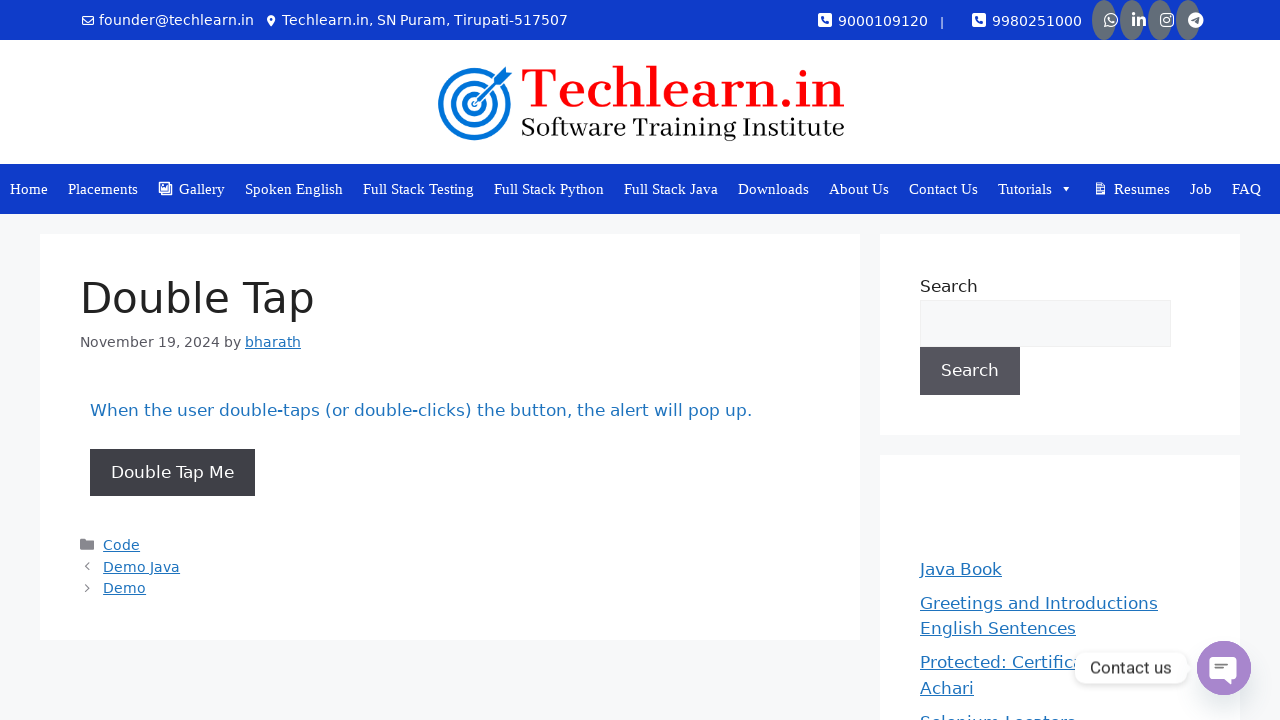

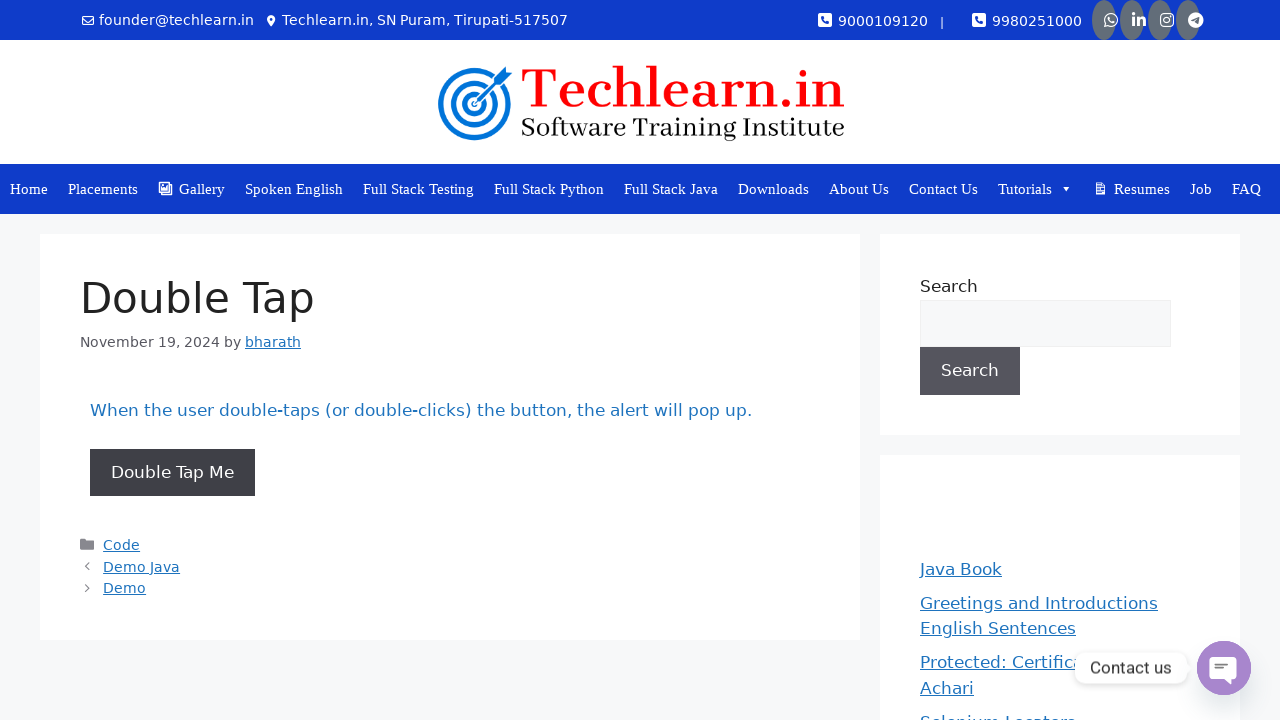